Tests Python.org search functionality by searching for "pycon" and verifying results are displayed

Starting URL: http://www.python.org

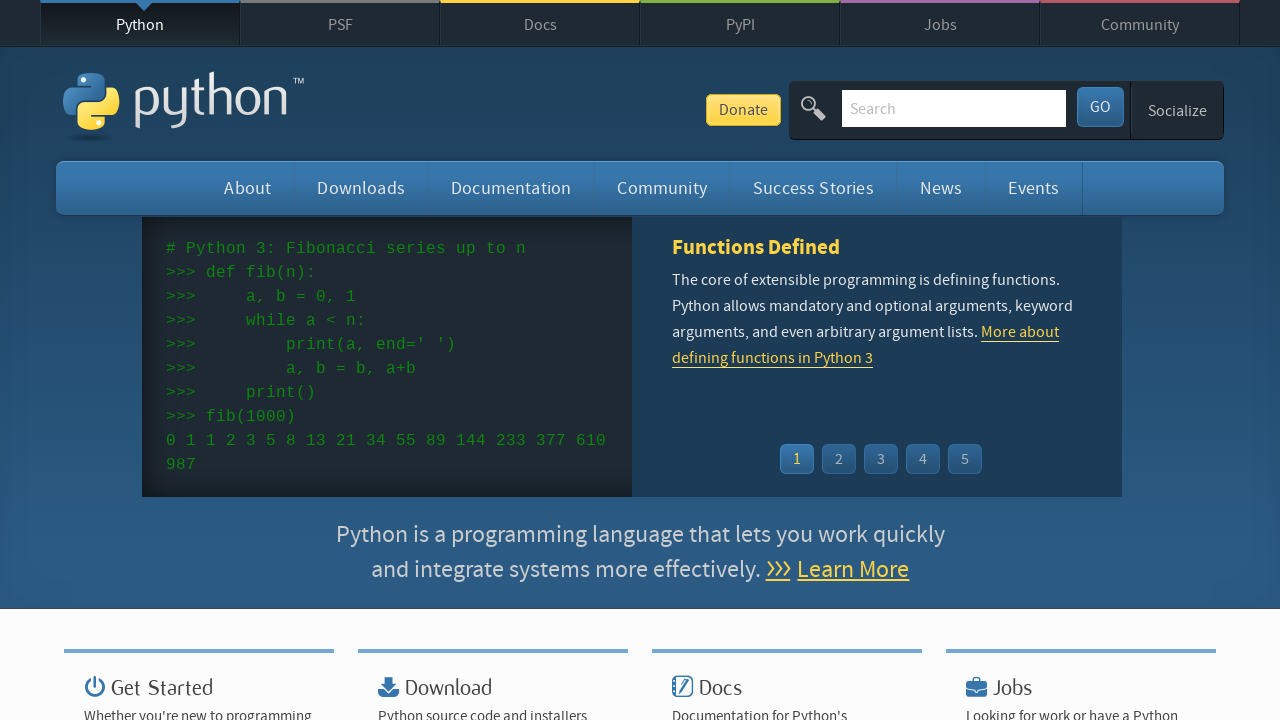

Filled search field with 'pycon' on input[name='q']
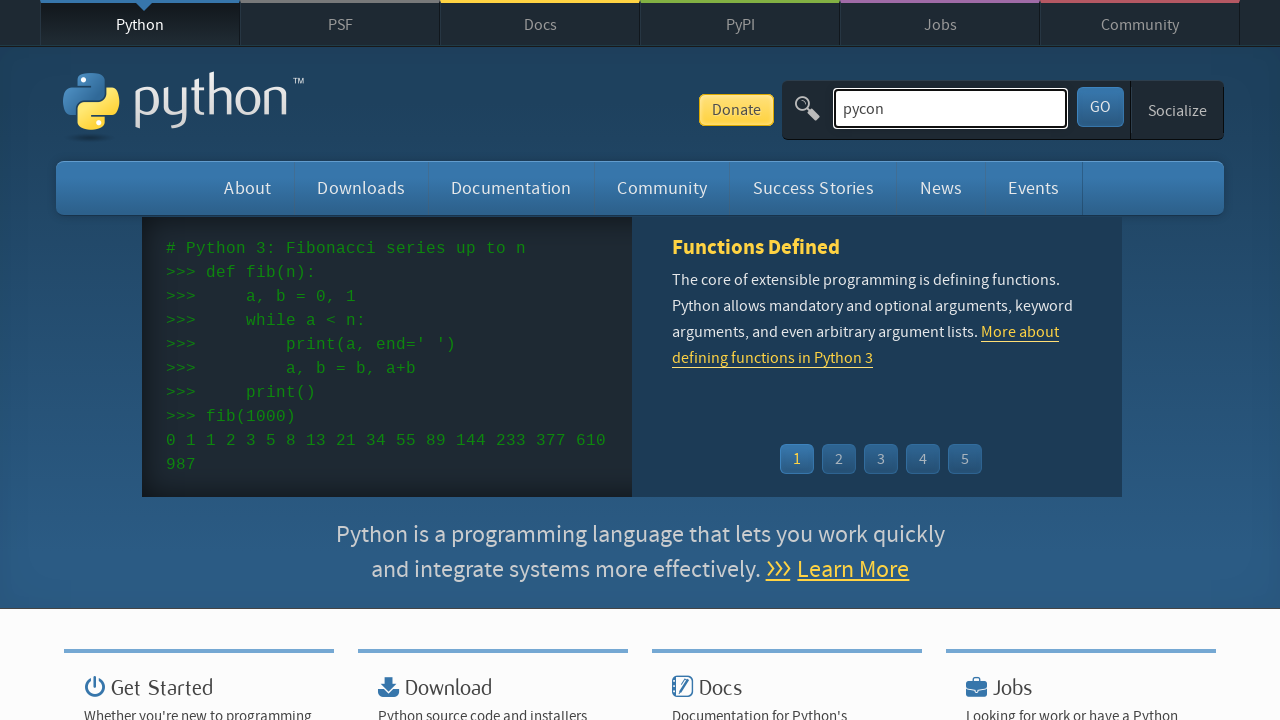

Pressed Enter to submit search on input[name='q']
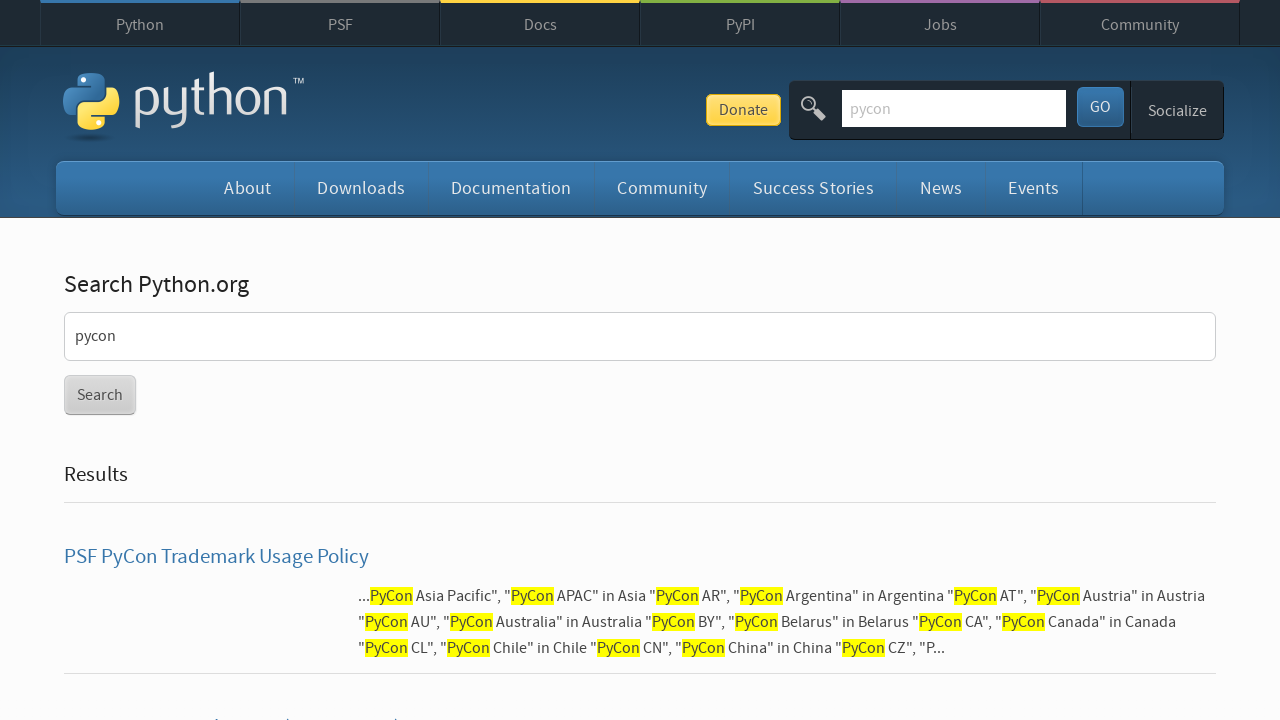

Search results page loaded (networkidle)
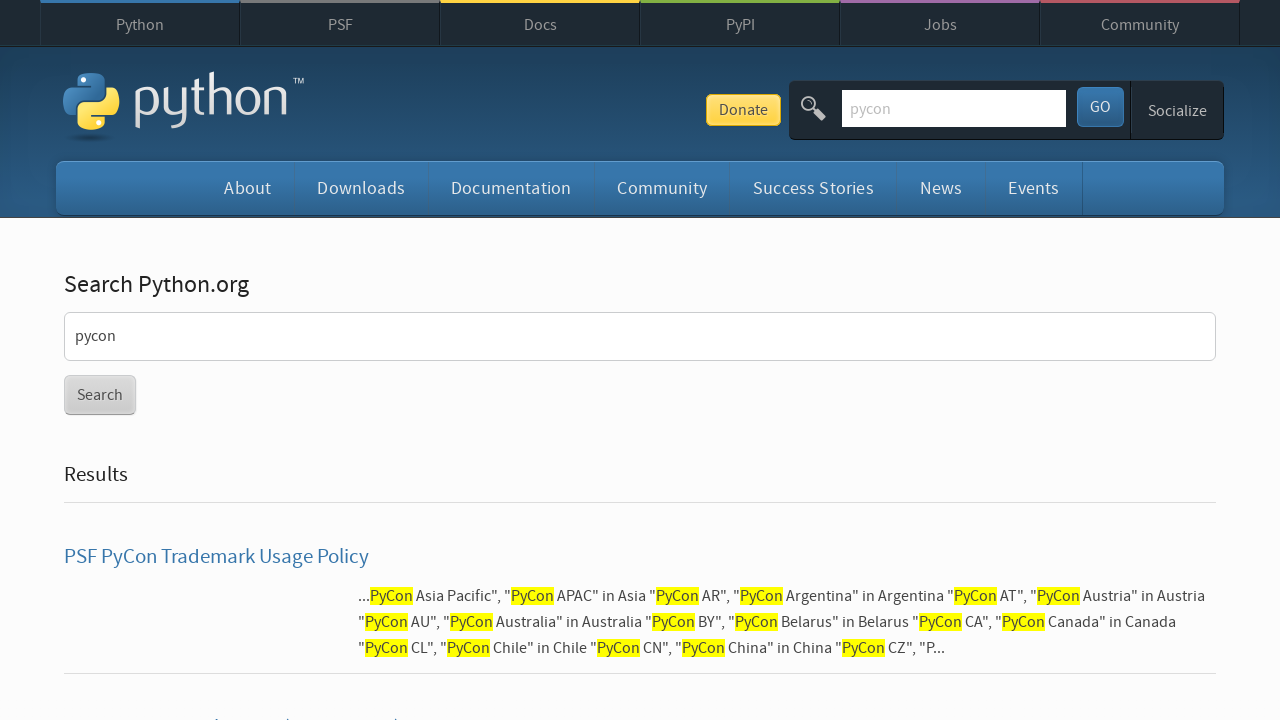

Verified that search results are displayed (no 'No results found' message)
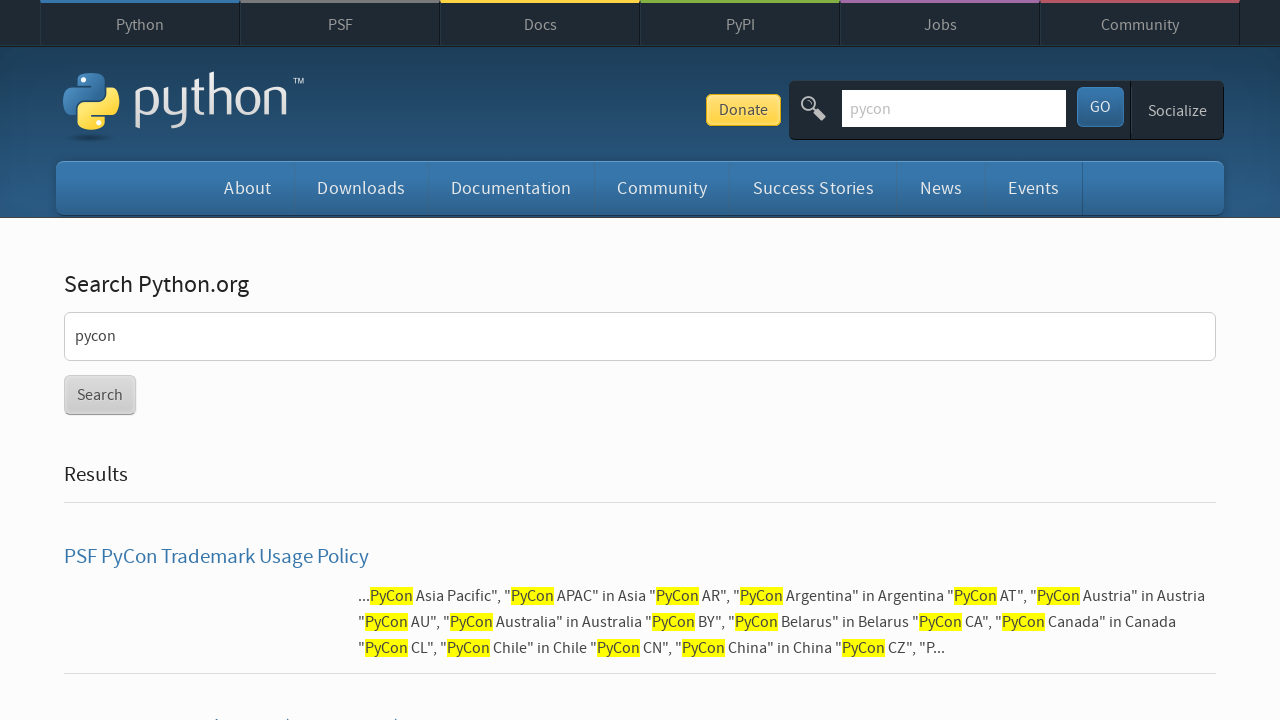

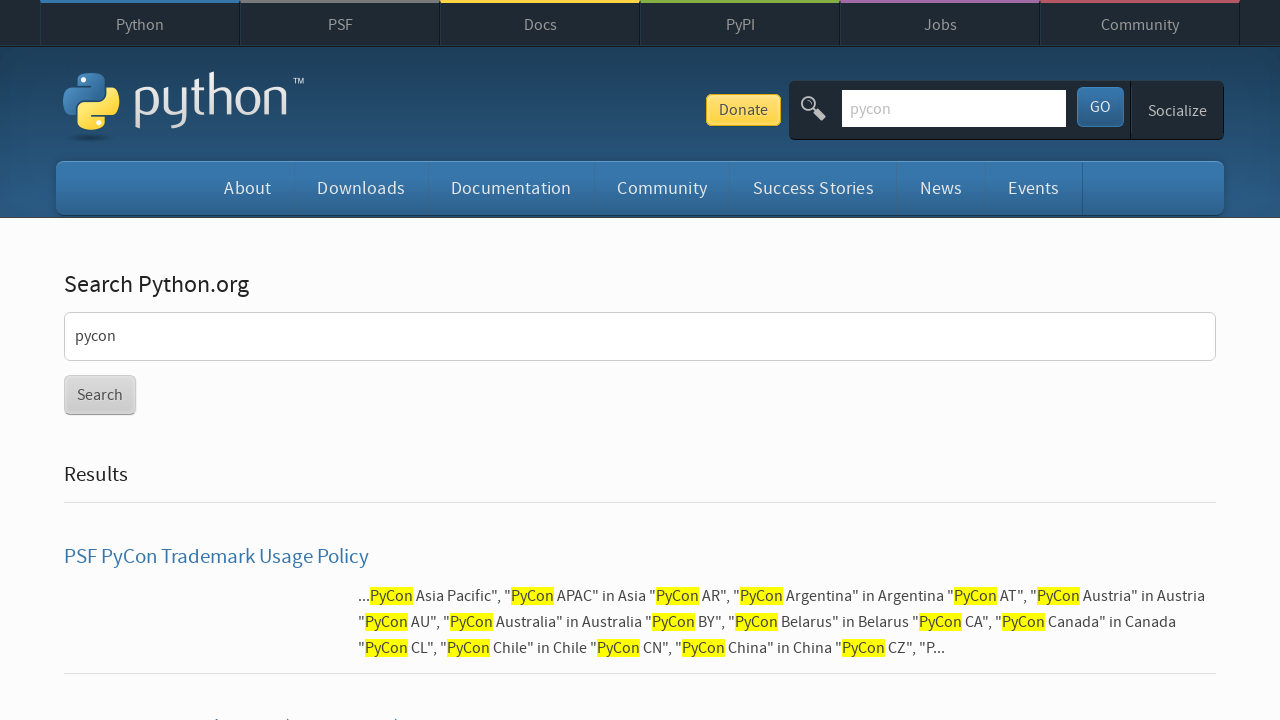